Navigates to Rahul Shetty Academy homepage and retrieves the page title

Starting URL: https://www.rahulshettyacademy.com/#/index

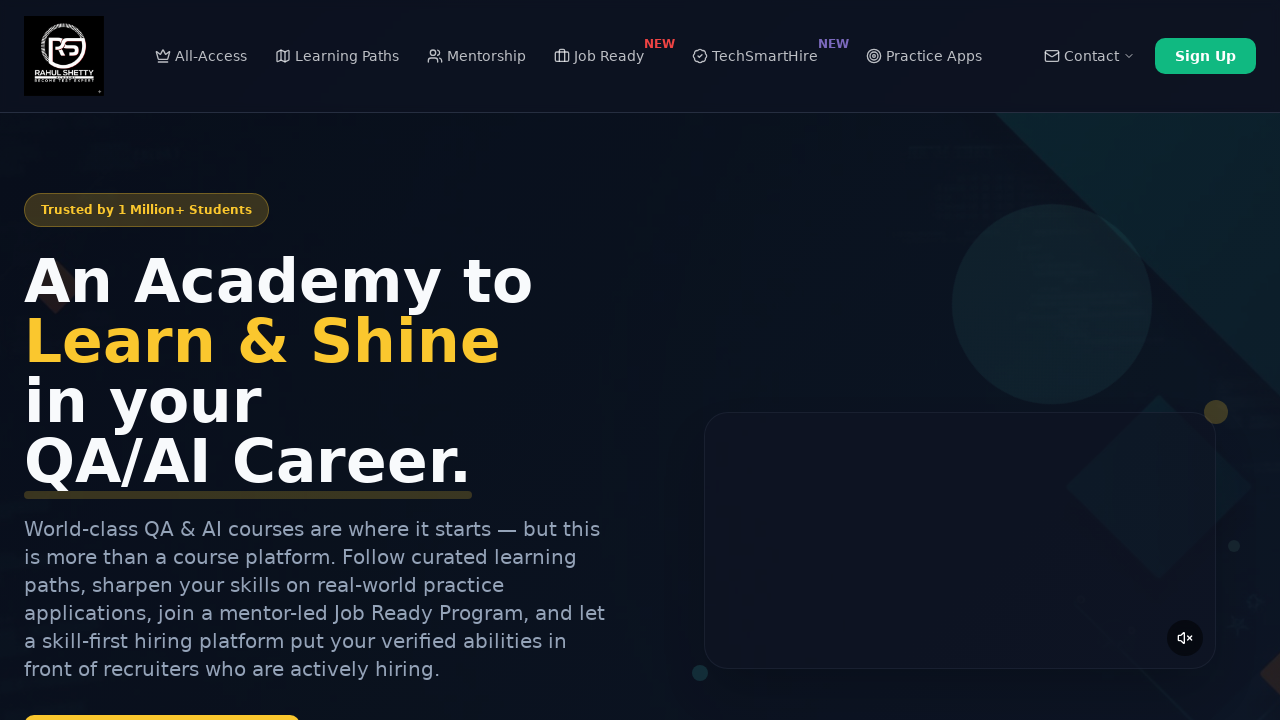

Navigated to Rahul Shetty Academy homepage
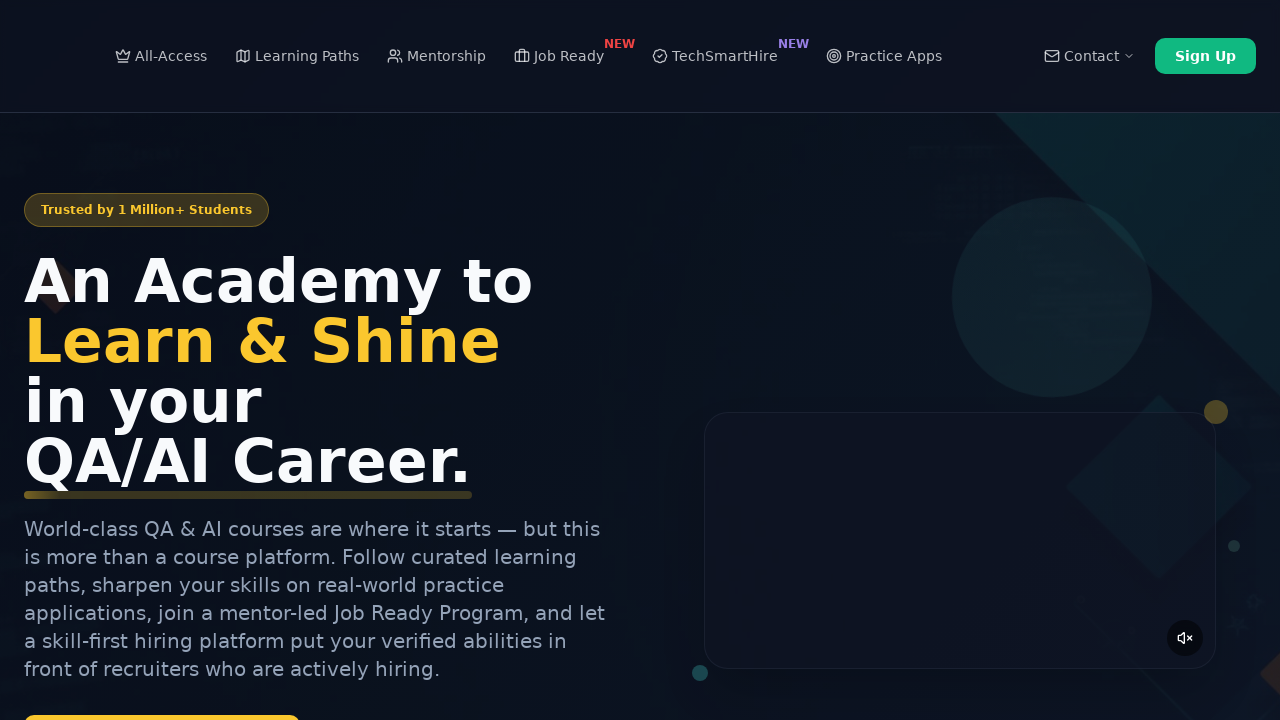

Retrieved page title: Rahul Shetty Academy | QA Automation, Playwright, AI Testing & Online Training
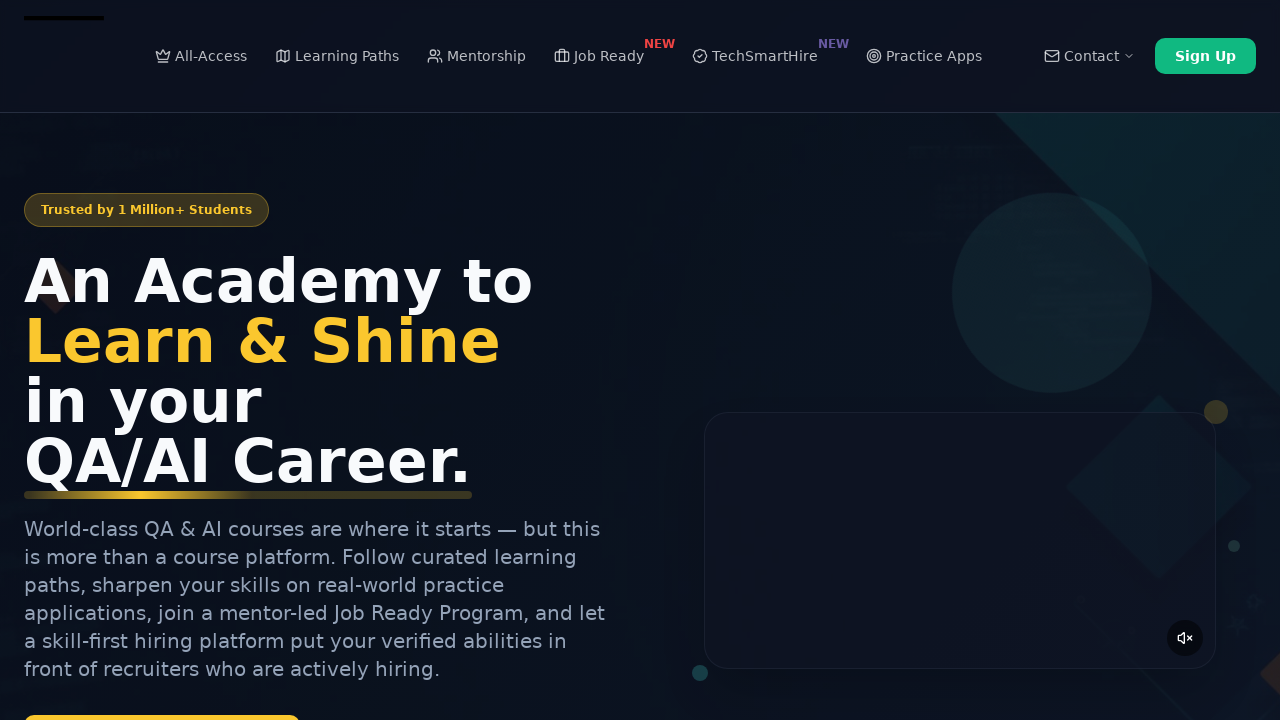

Printed page title to console
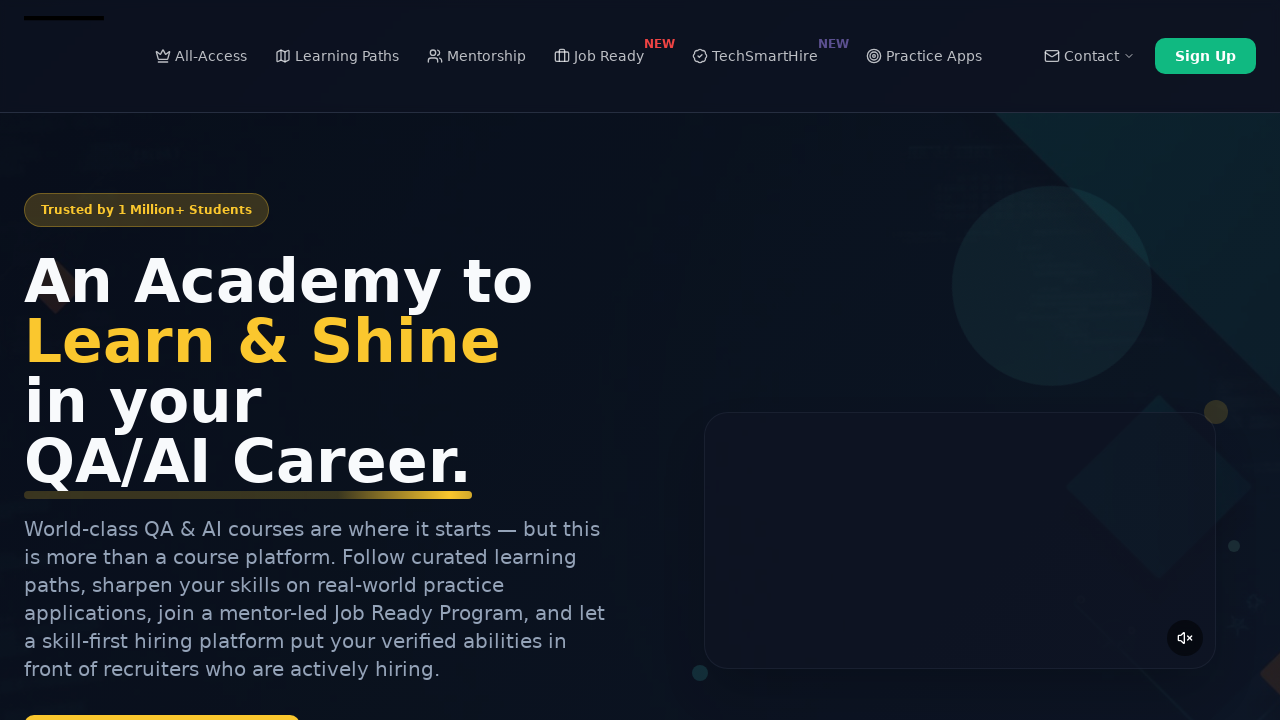

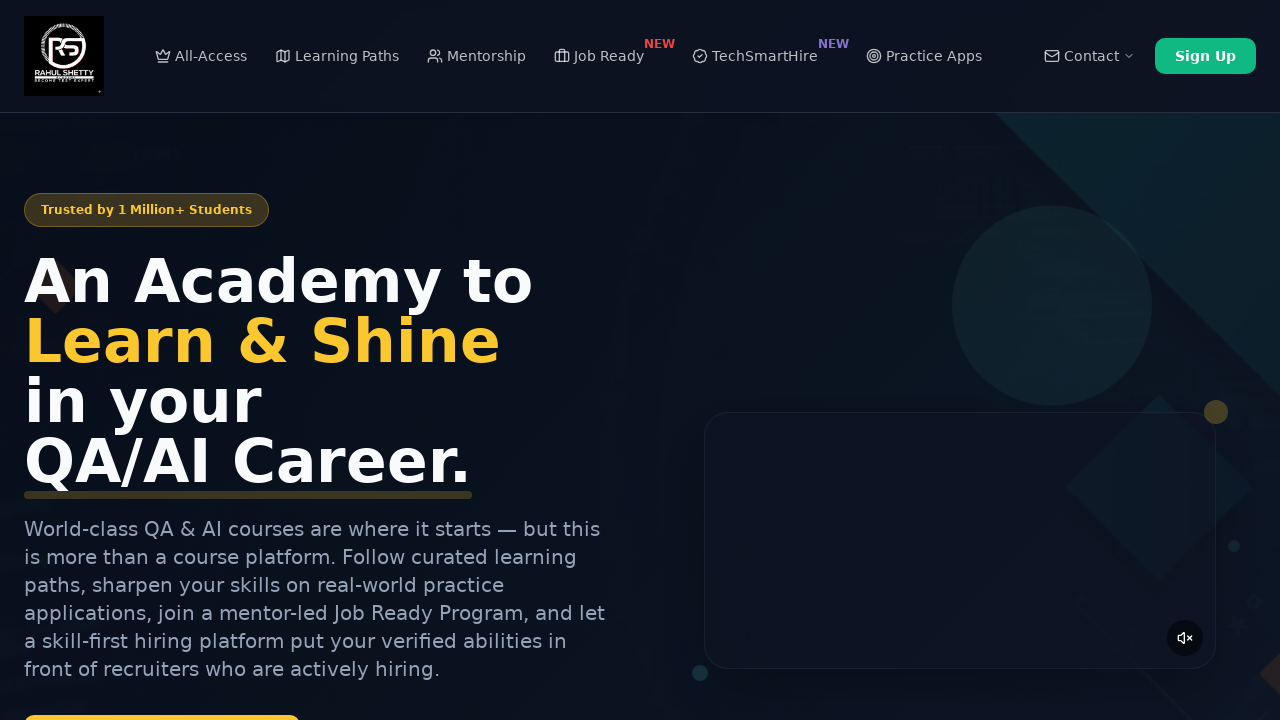